Tests checkbox selection and passenger count functionality on a flight booking form by toggling senior citizen discount checkbox and incrementing adult passenger count

Starting URL: https://rahulshettyacademy.com/dropdownsPractise/

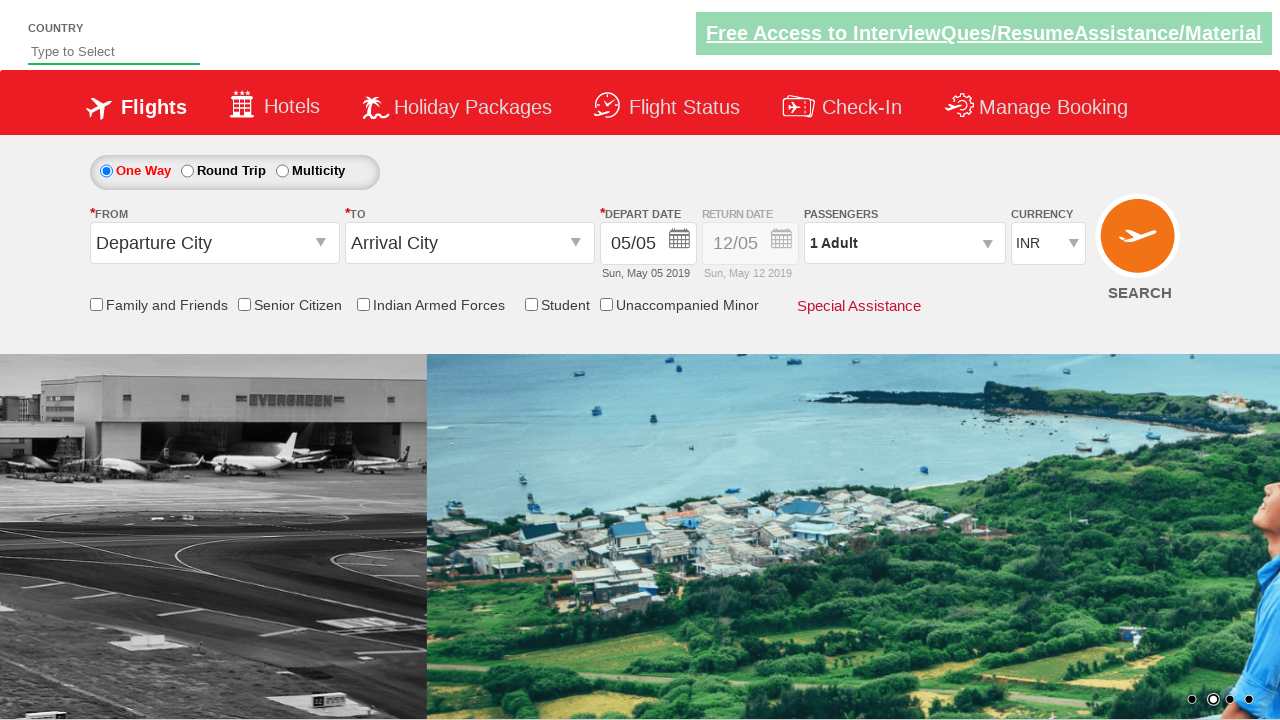

Verified senior citizen discount checkbox is initially unchecked
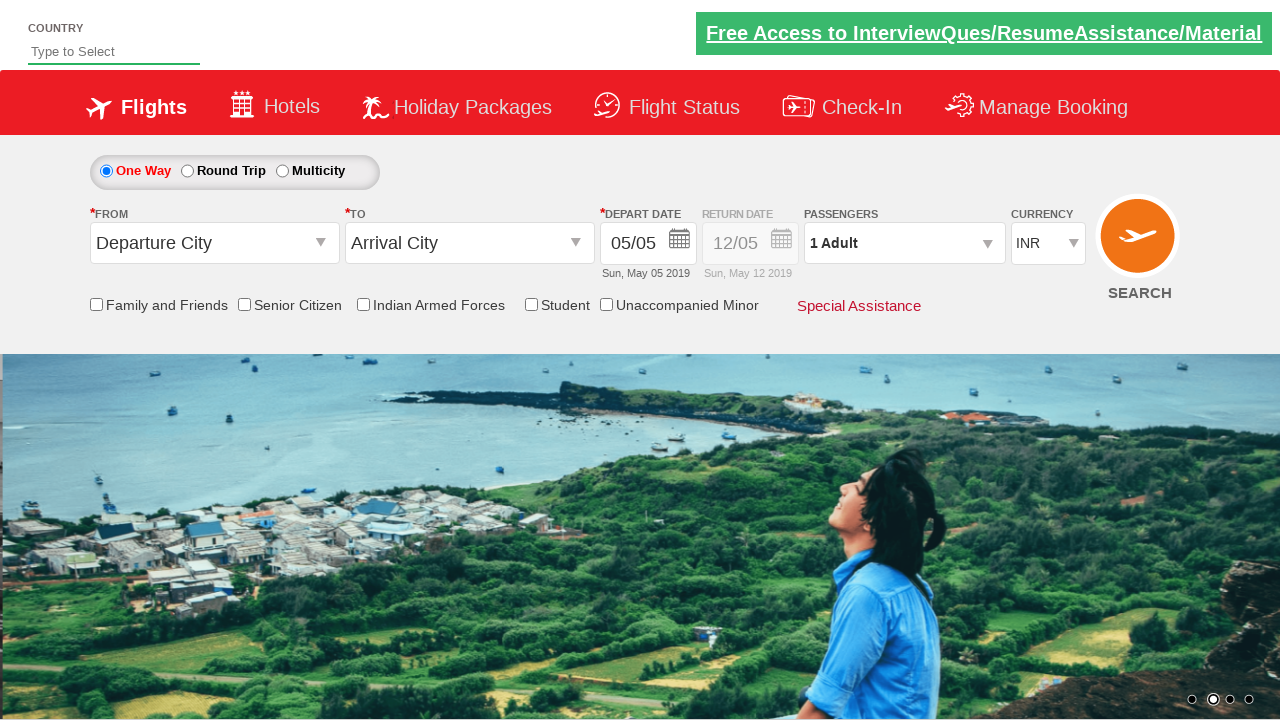

Clicked senior citizen discount checkbox at (244, 304) on xpath=//input[contains(@name, '$chk_SeniorCitizenDiscount')]
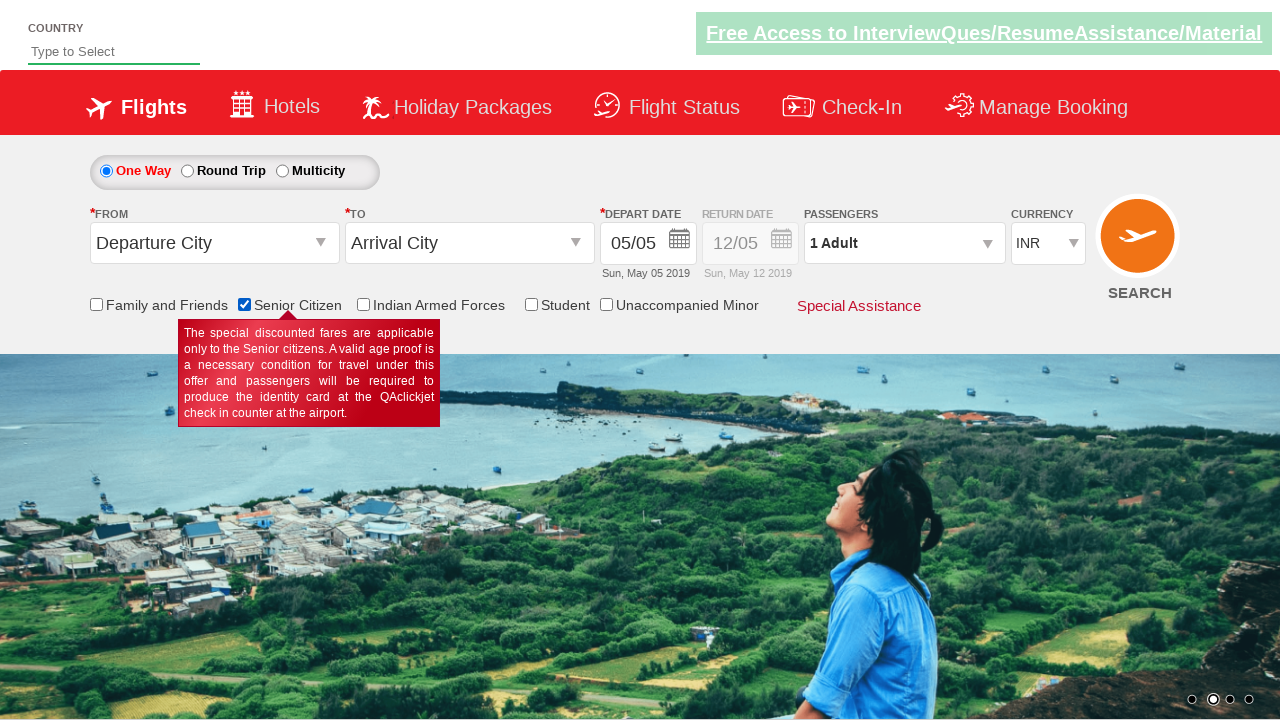

Verified senior citizen discount checkbox is now checked
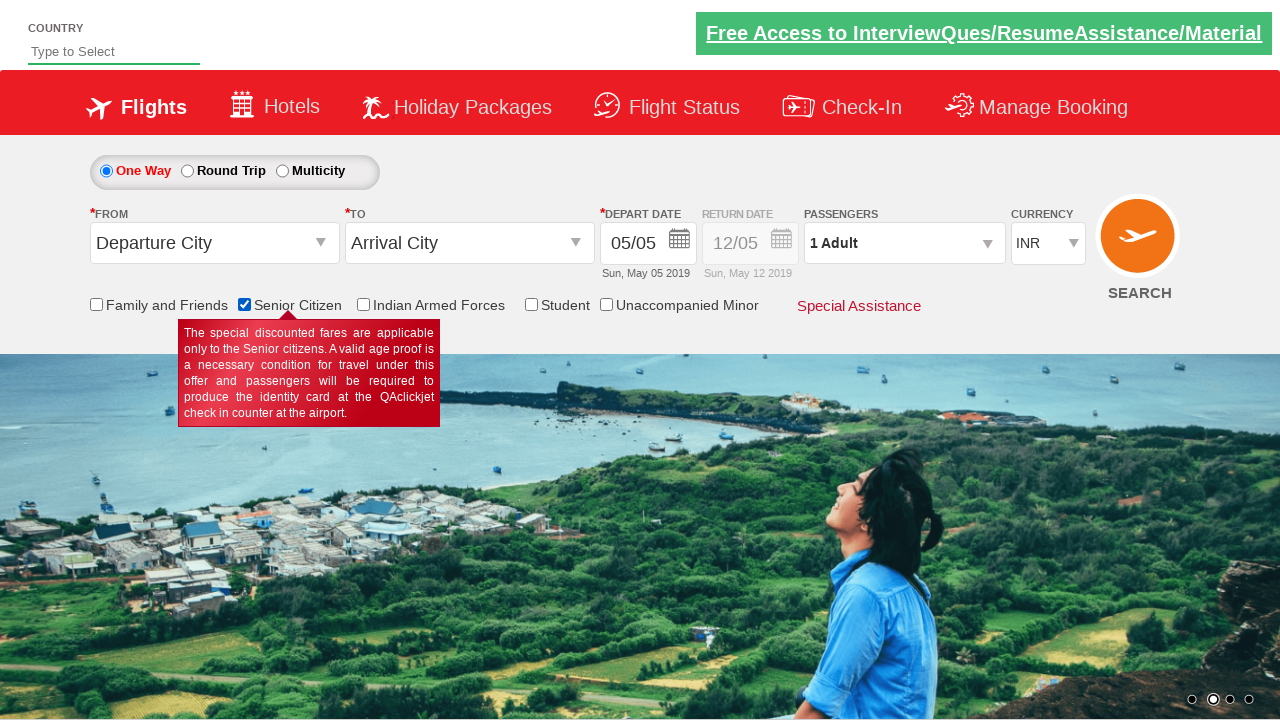

Counted all checkboxes on page: 6
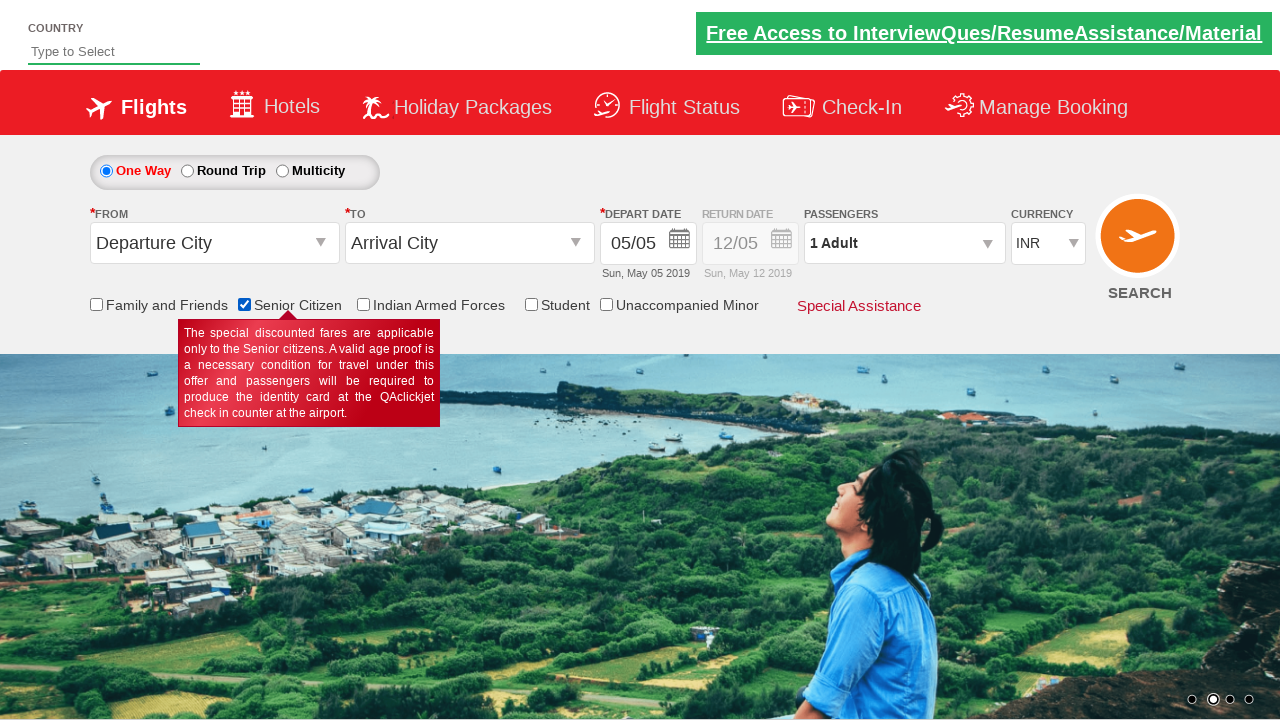

Clicked passenger info dropdown to open it at (904, 243) on #divpaxinfo
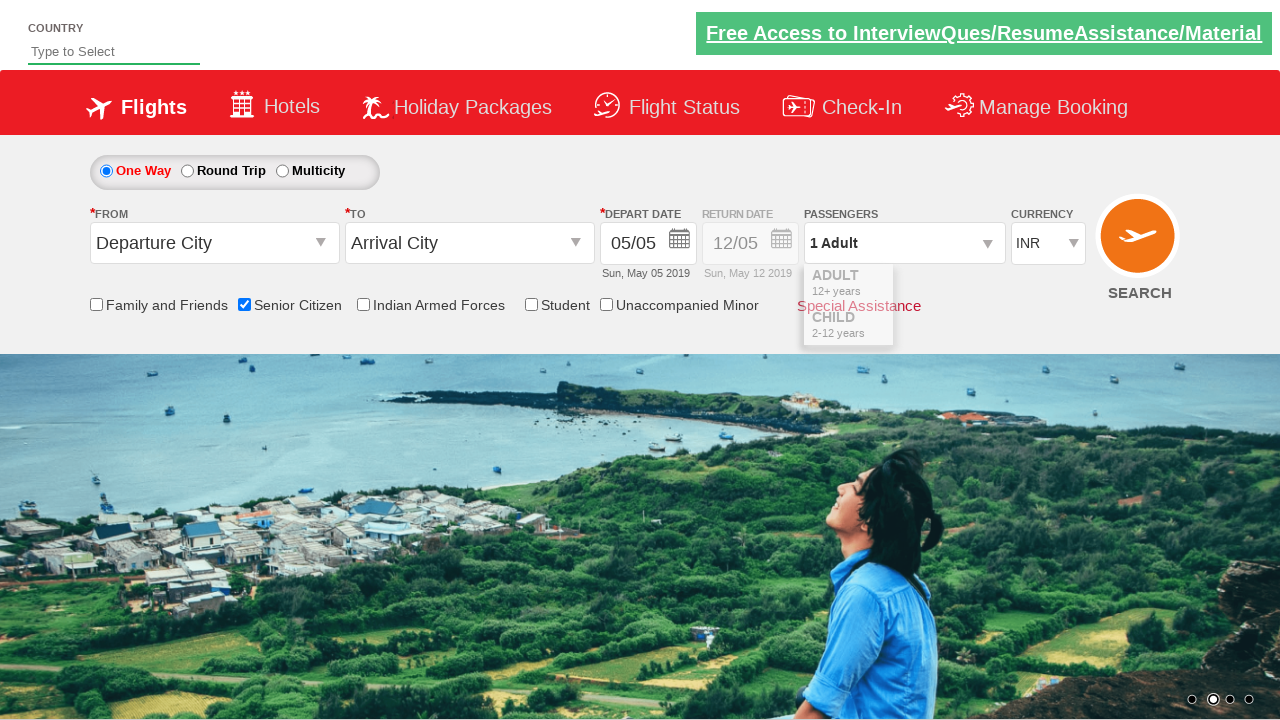

Waited 2 seconds for passenger dropdown to fully open
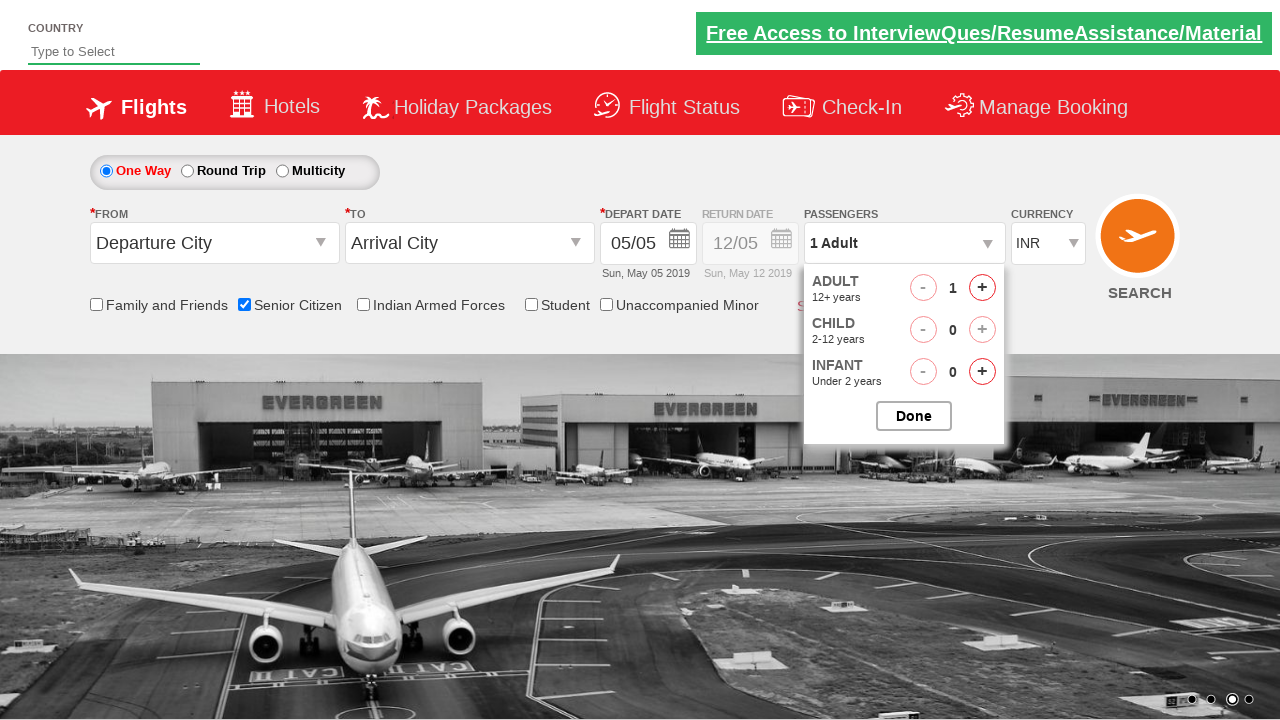

Clicked adult increment button (iteration 1/3) at (982, 288) on xpath=//div[@class='ad-row']/div[2]/span/following-sibling::span[2]
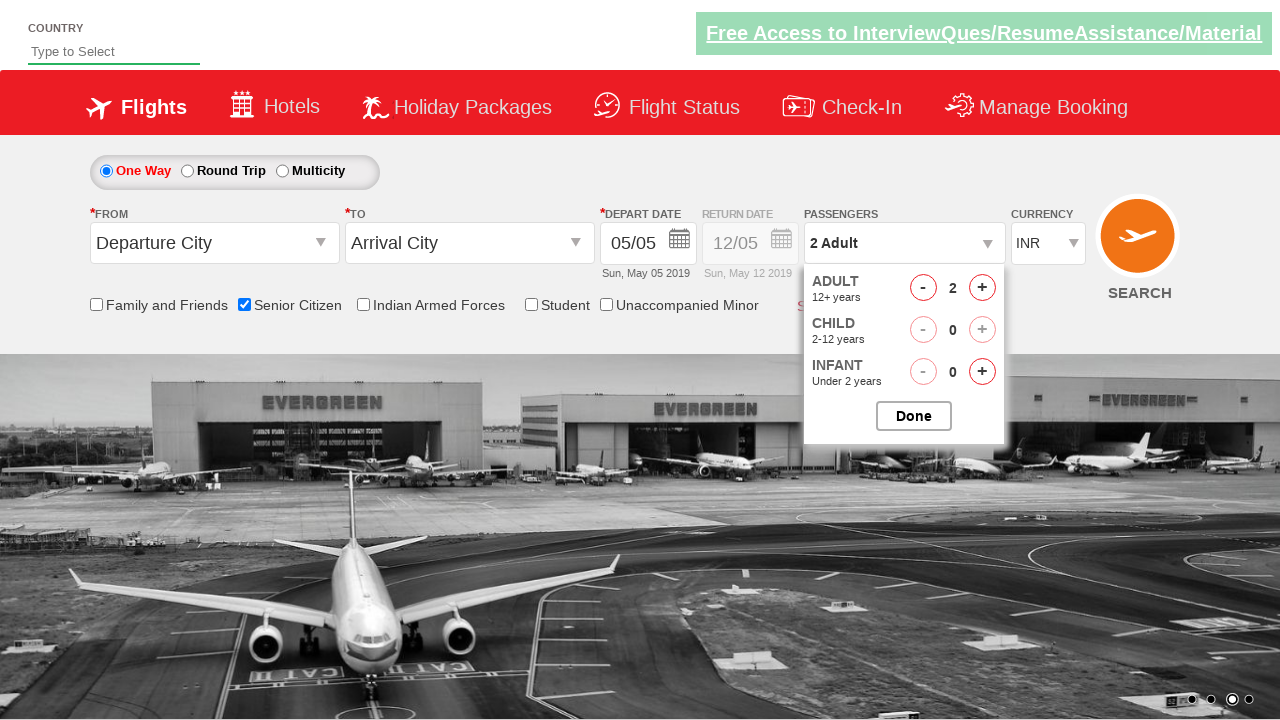

Clicked adult increment button (iteration 2/3) at (982, 288) on xpath=//div[@class='ad-row']/div[2]/span/following-sibling::span[2]
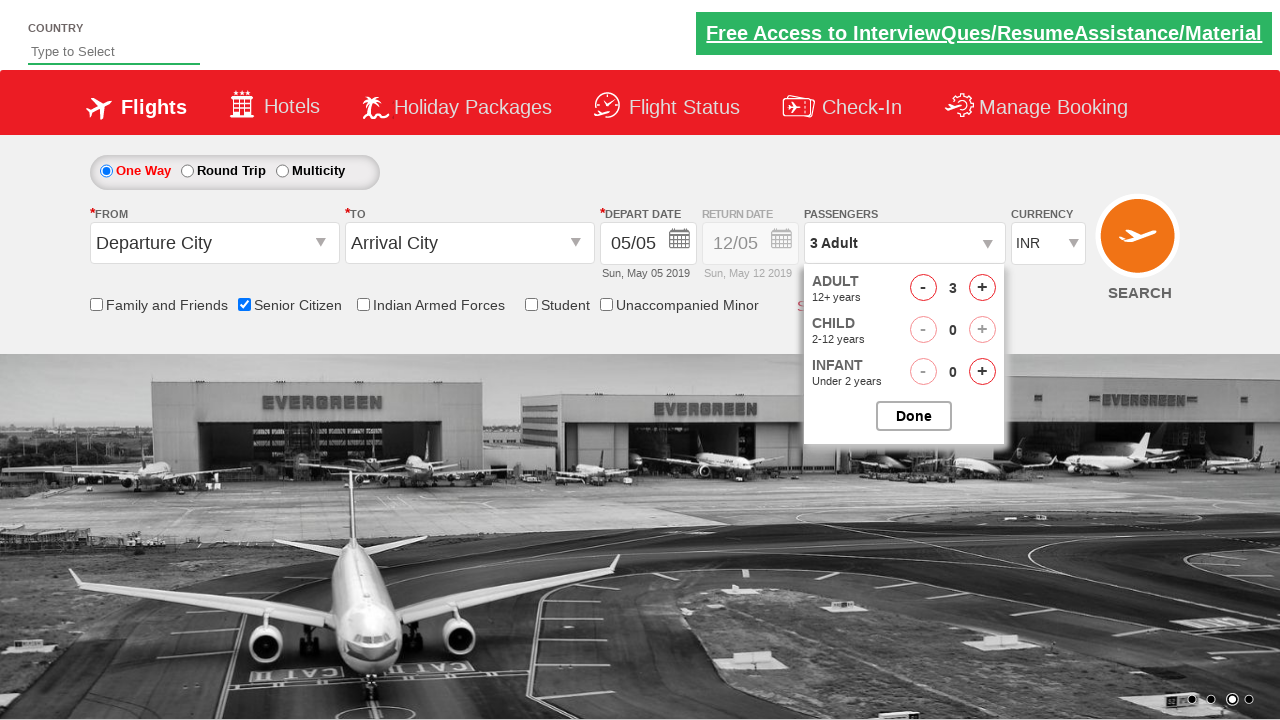

Clicked adult increment button (iteration 3/3) at (982, 288) on xpath=//div[@class='ad-row']/div[2]/span/following-sibling::span[2]
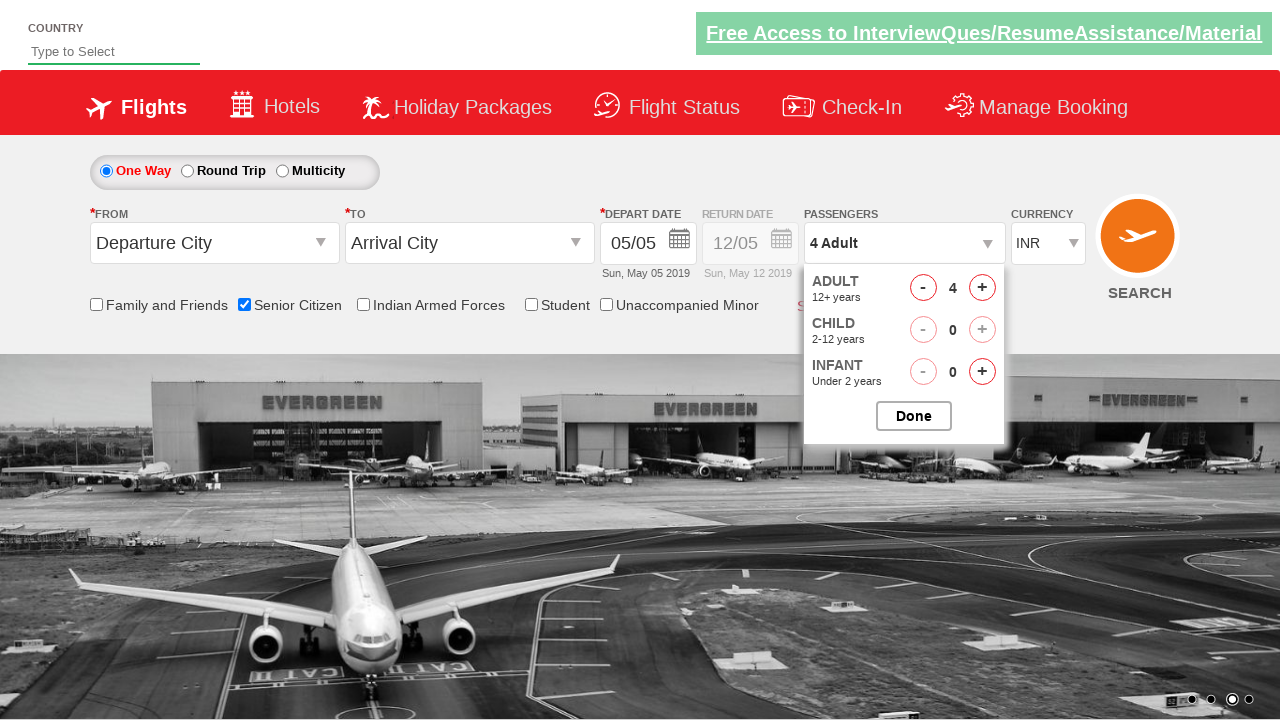

Clicked button to close passenger selection dropdown at (914, 416) on #btnclosepaxoption
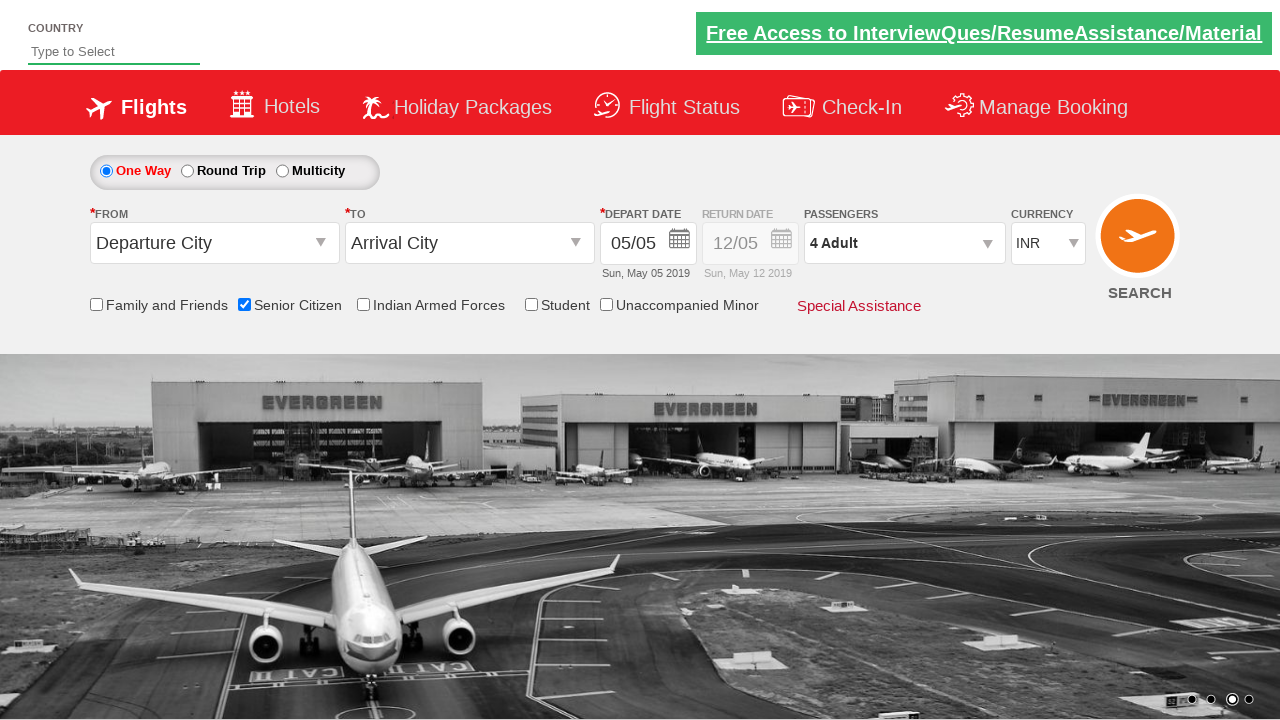

Verified passenger count displays '4 Adult'
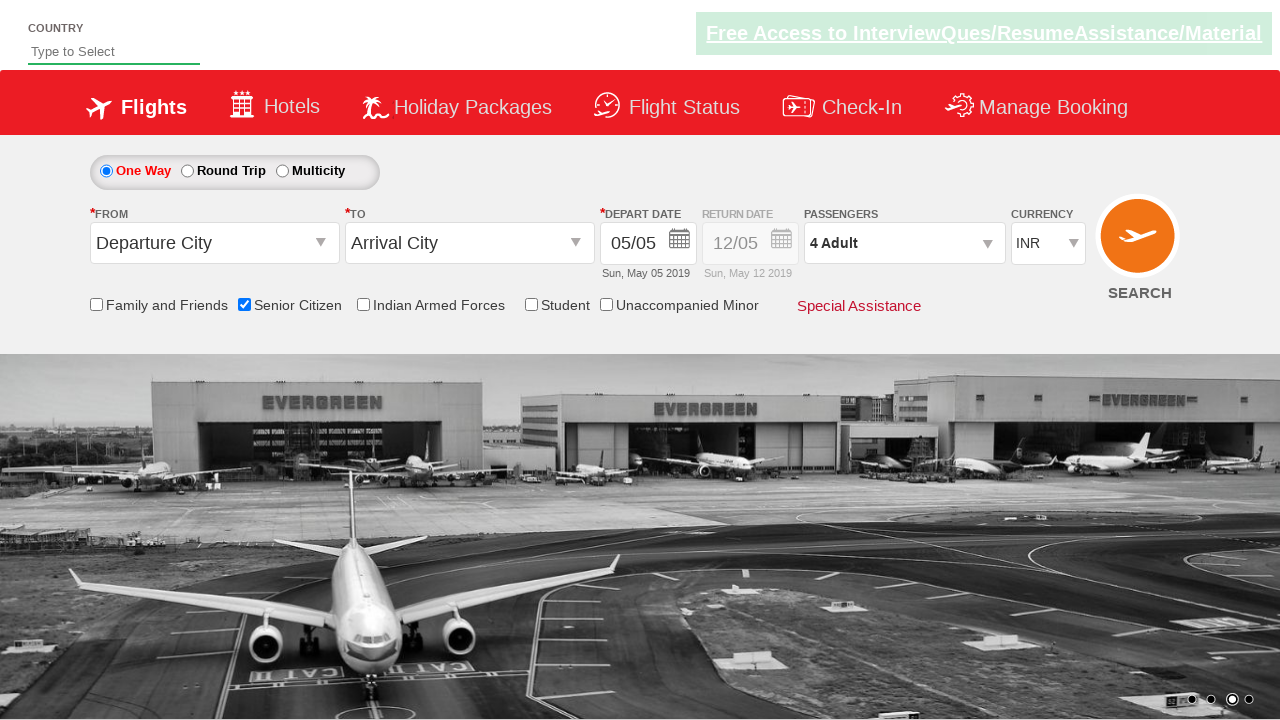

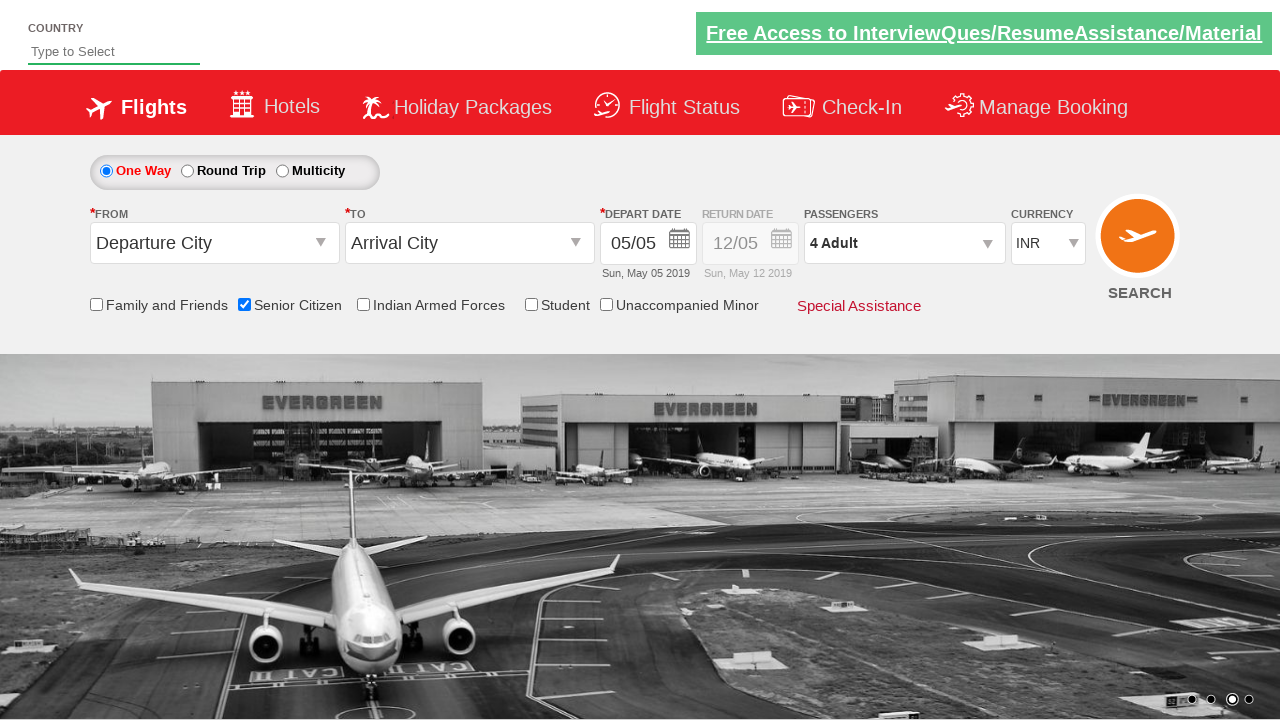